Tests clicking a button that has a dynamic ID on the UI Testing Playground site, verifying that the button can be located and clicked using its text content.

Starting URL: http://uitestingplayground.com/dynamicid

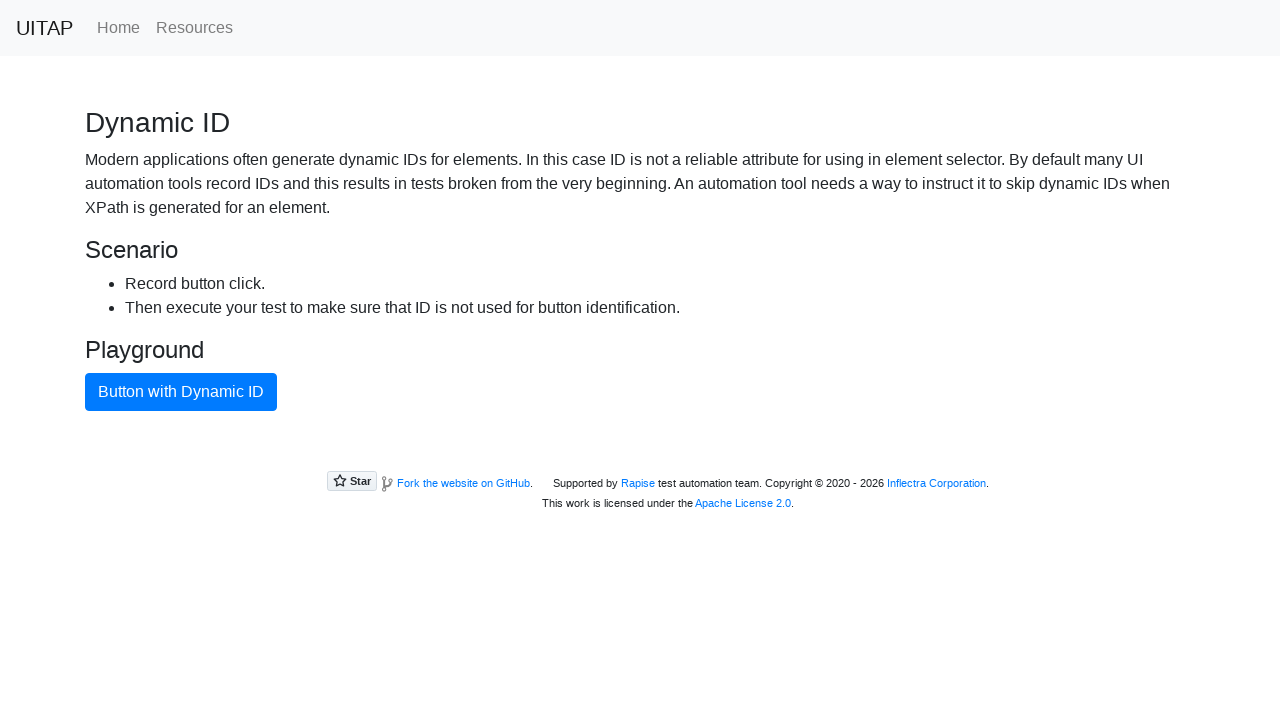

Navigated to UI Testing Playground dynamic ID page
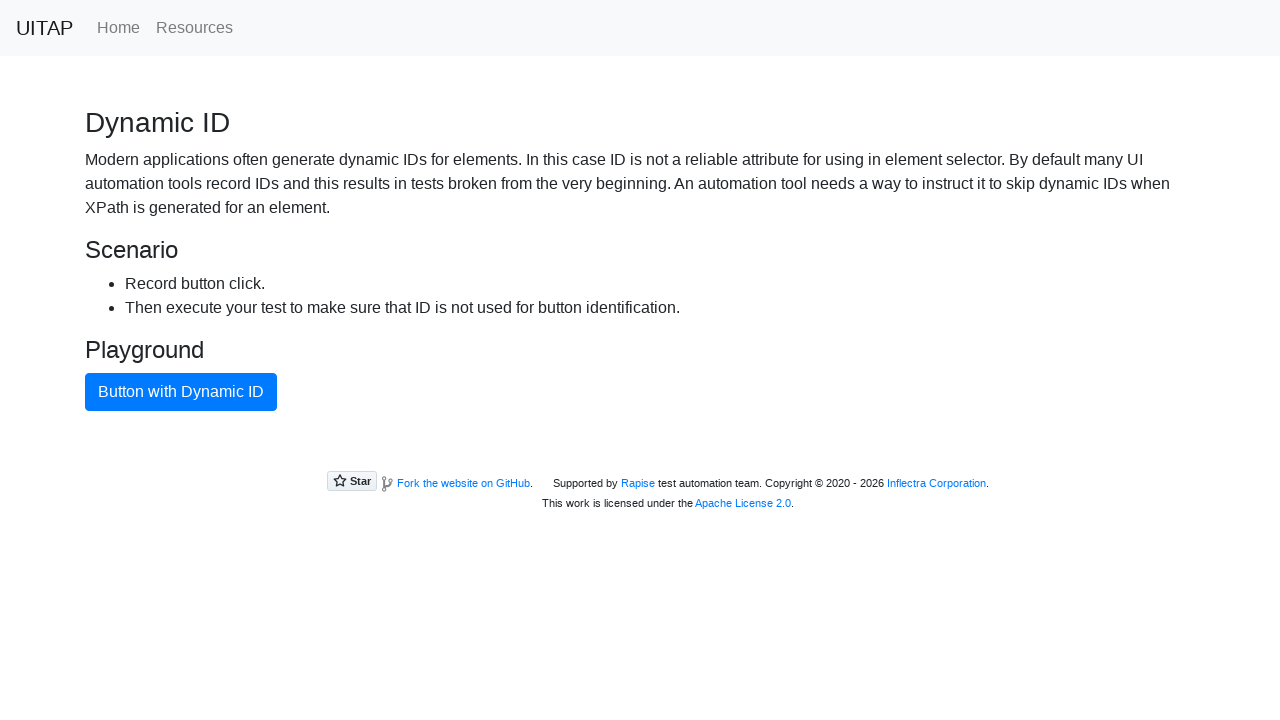

Clicked button with dynamic ID using text content locator at (181, 392) on xpath=//button[text()="Button with Dynamic ID"]
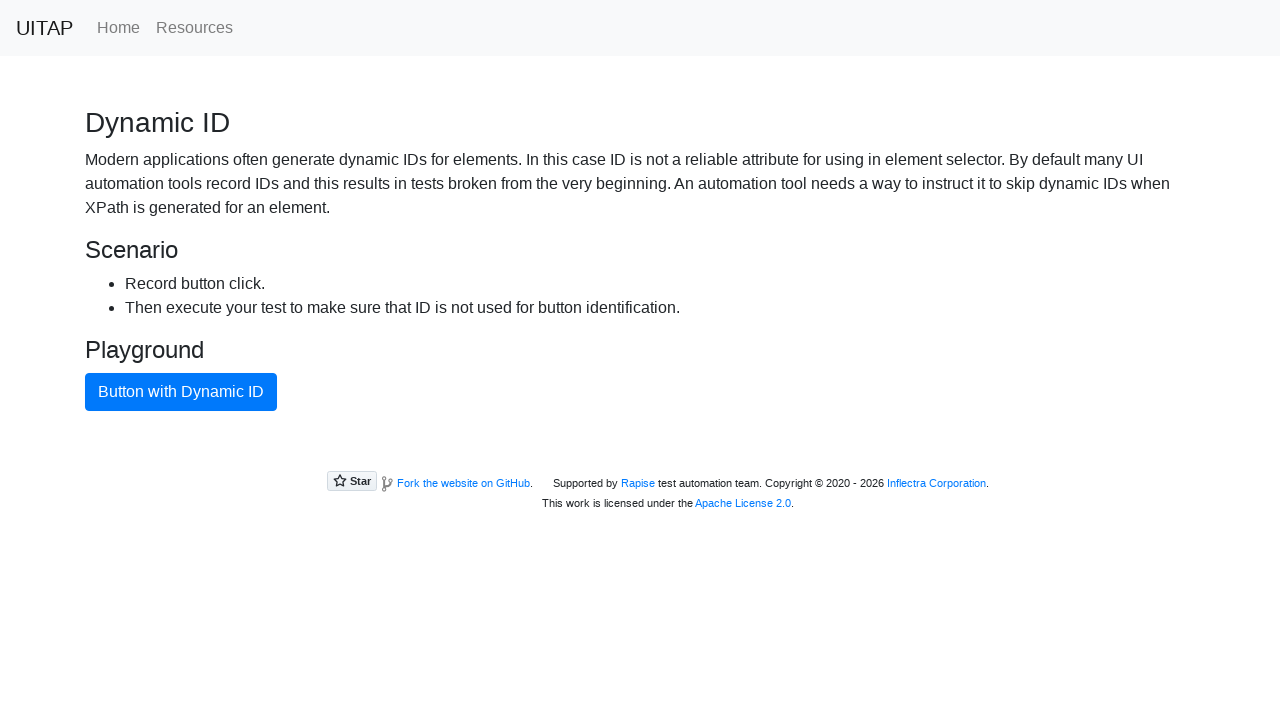

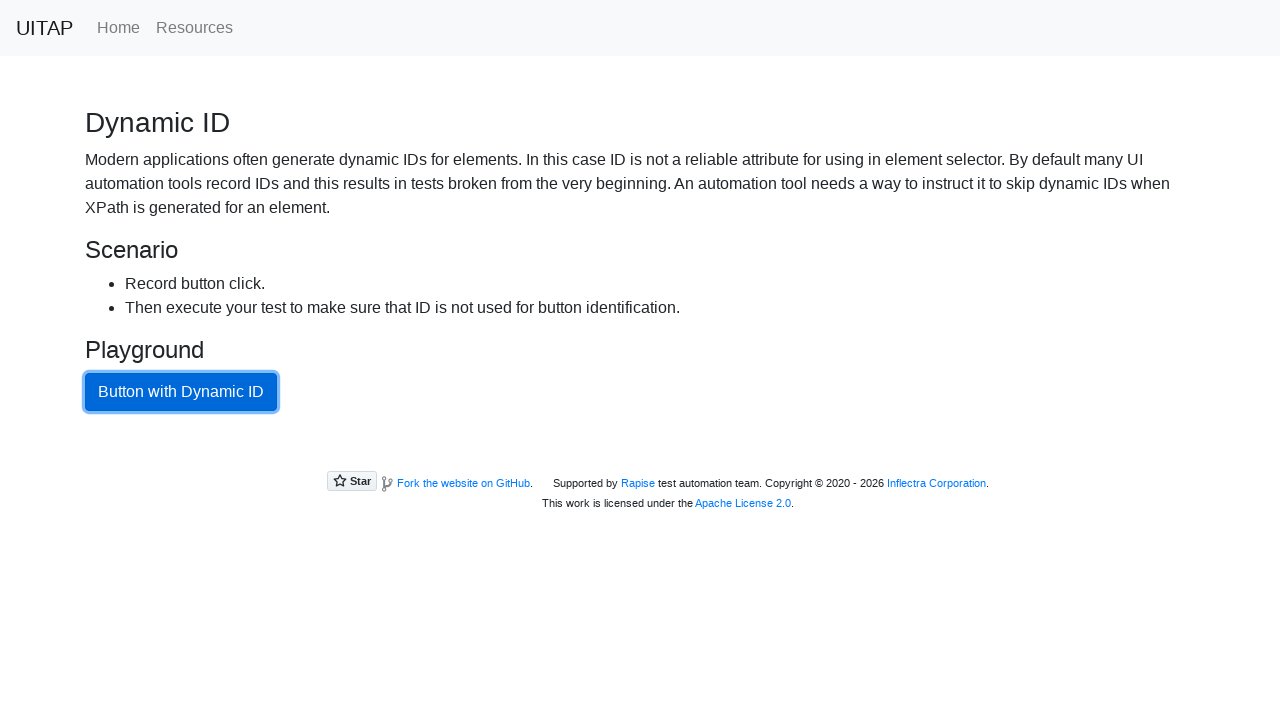